Tests dynamic content loading by clicking a Start button and verifying that "Hello World!" text appears after loading completes

Starting URL: https://the-internet.herokuapp.com/dynamic_loading/1

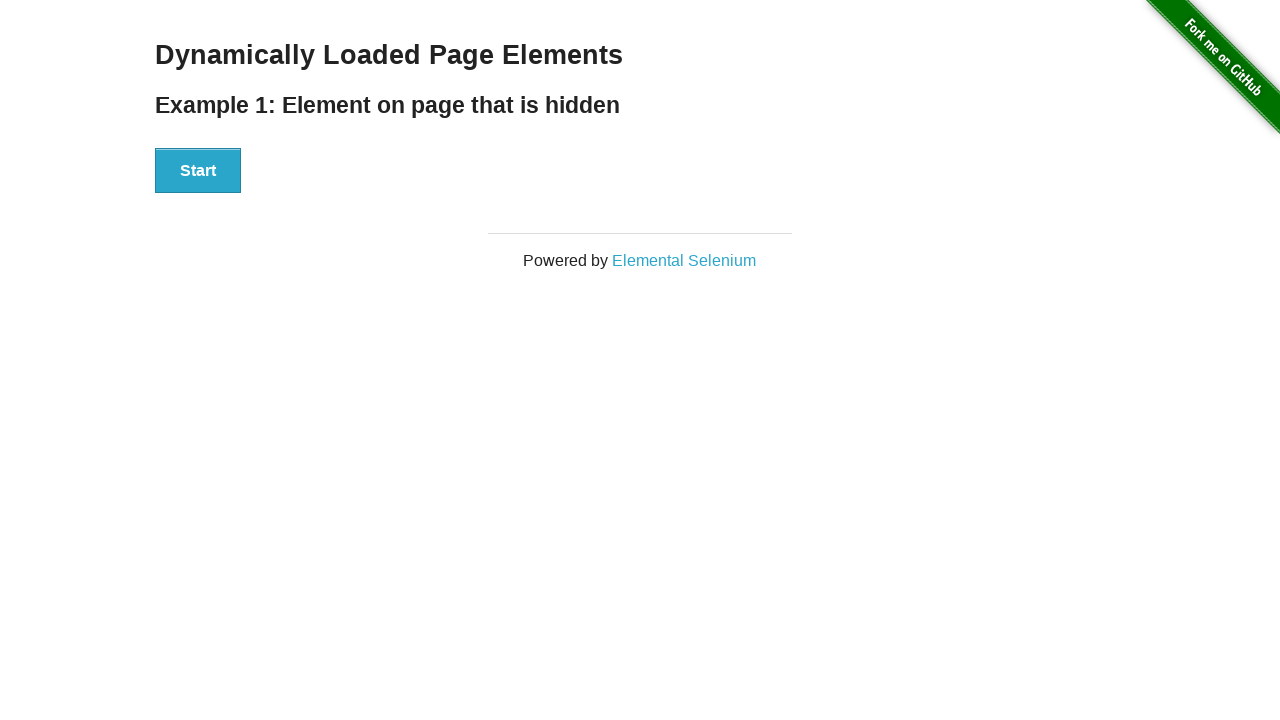

Clicked the Start button to initiate dynamic content loading at (198, 171) on xpath=//button
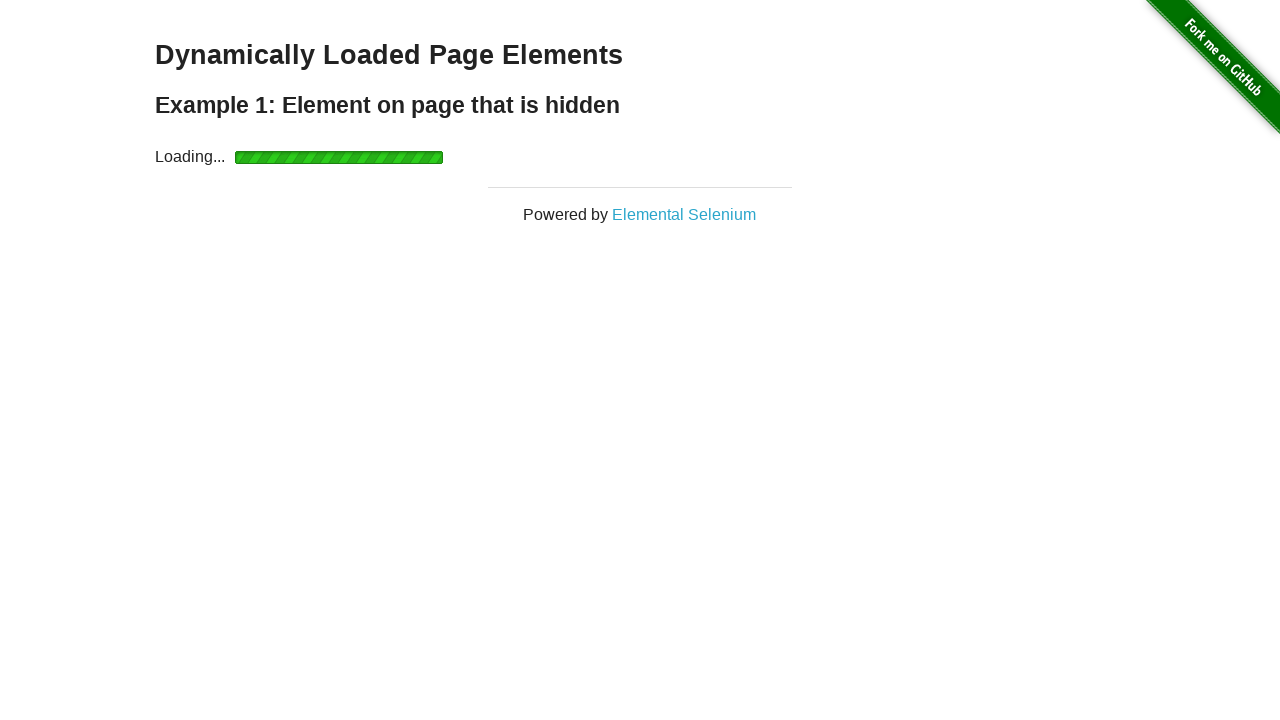

Waited for 'Hello World!' text to become visible after loading
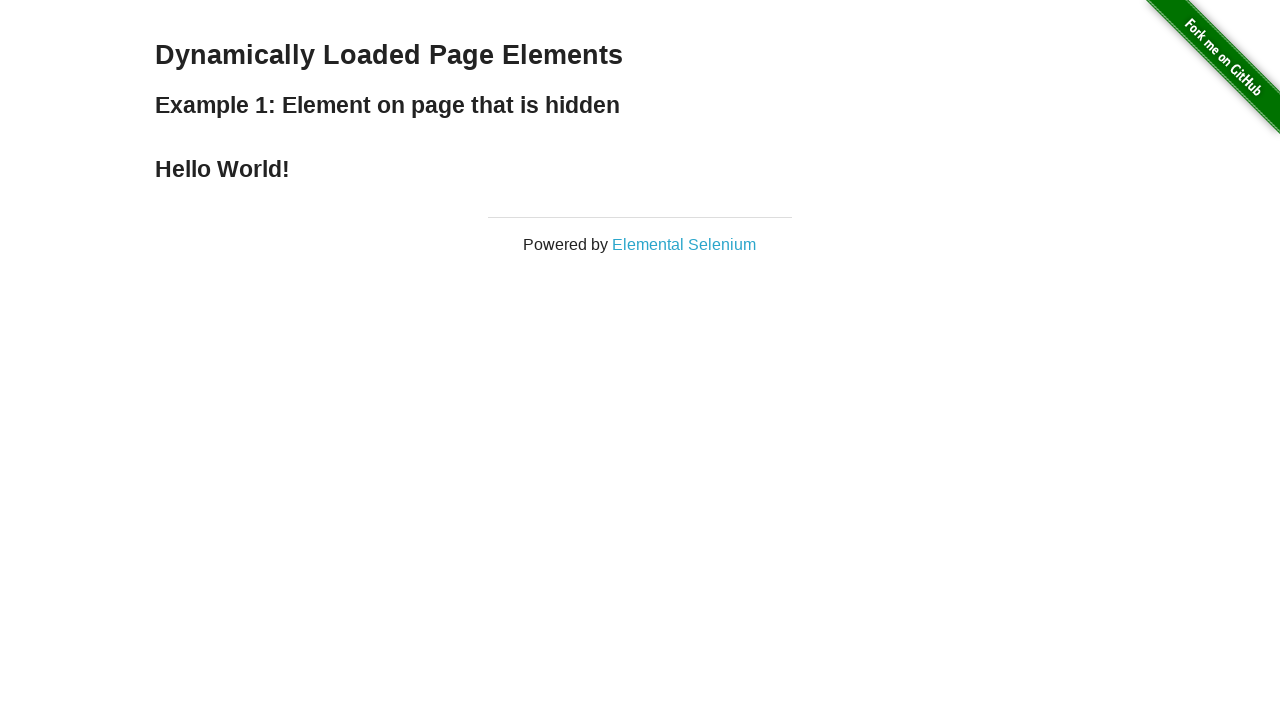

Located the Hello World text element
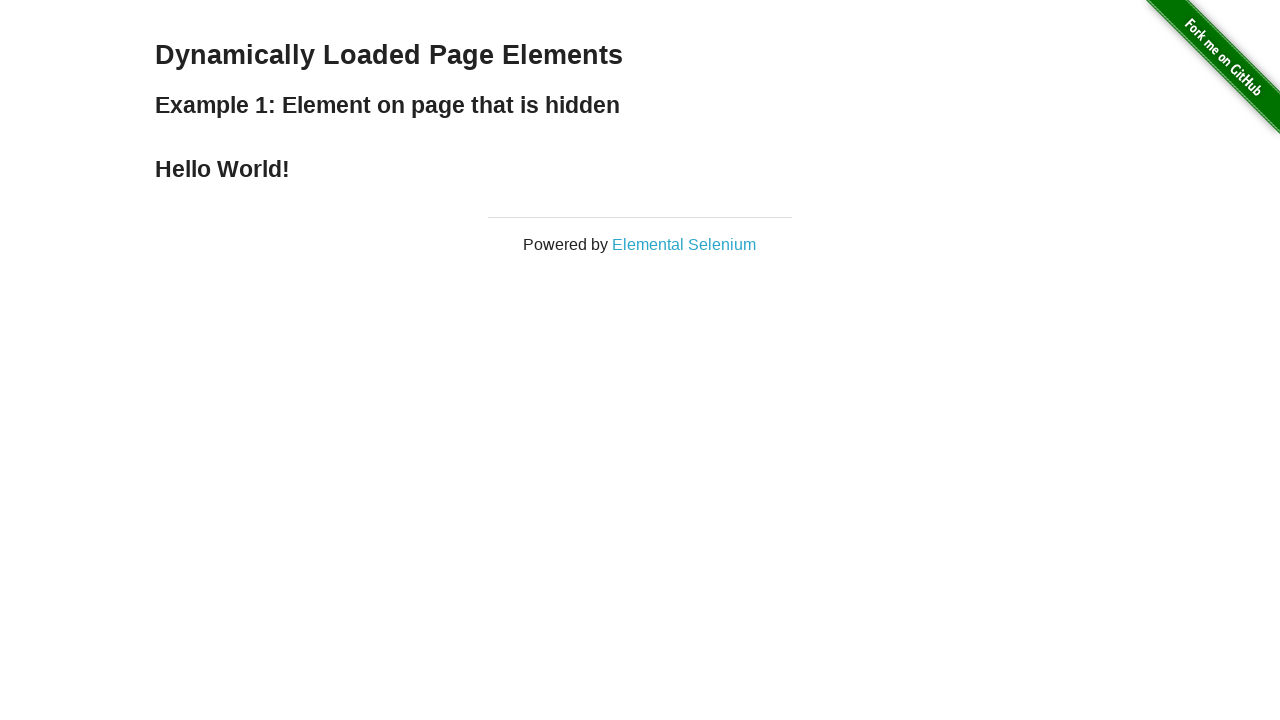

Verified that the text content is 'Hello World!'
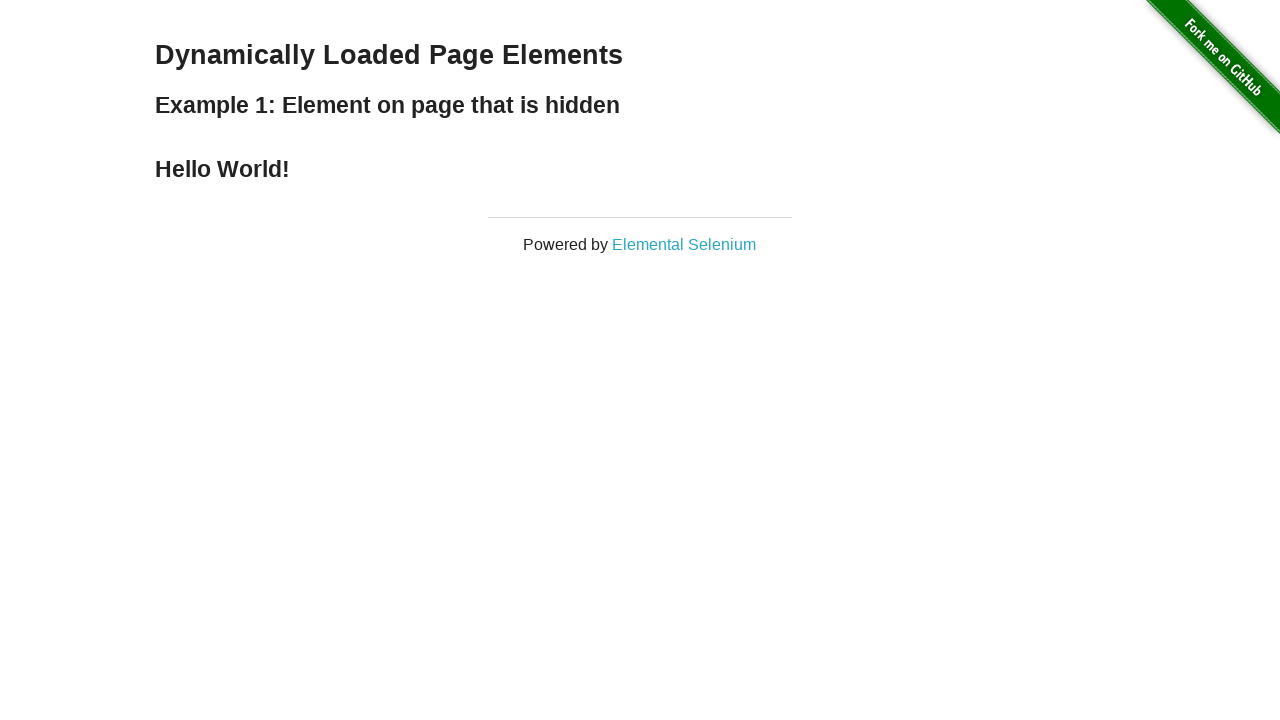

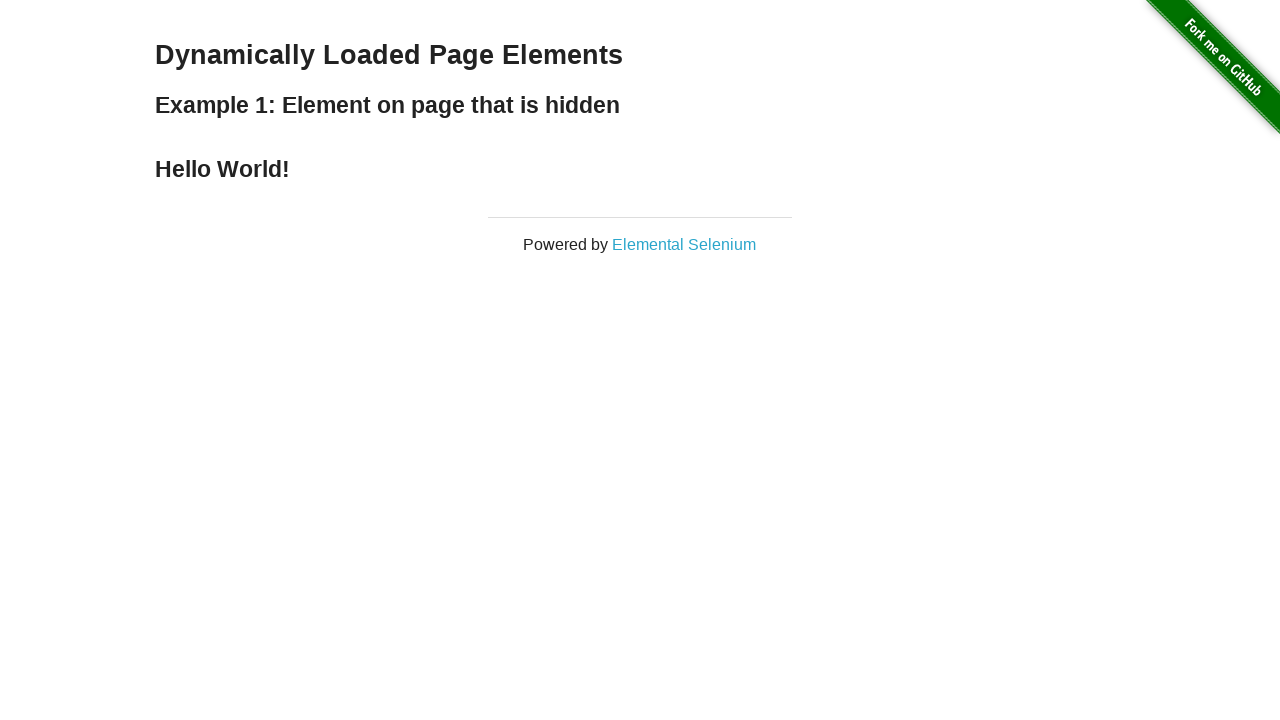